Navigates to Yahoo Japan homepage and clicks on the "ファイナンス" (Finance) hyperlink to access the finance section.

Starting URL: https://www.yahoo.co.jp

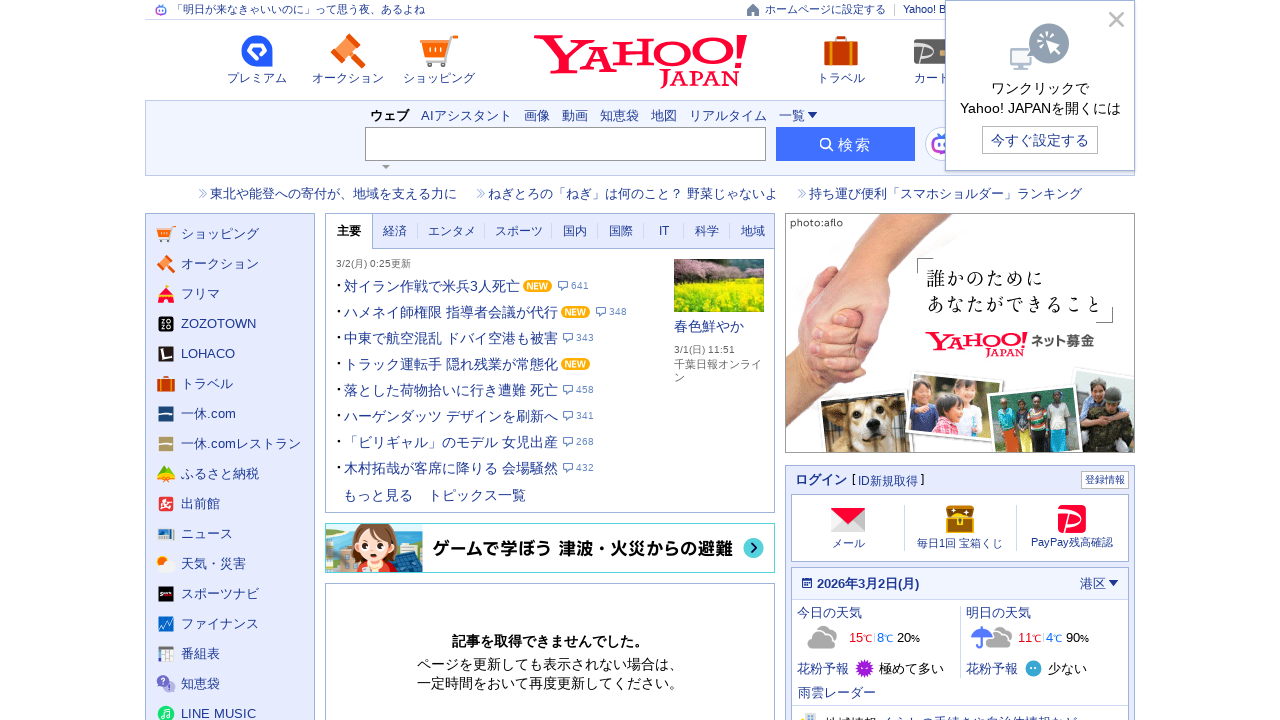

Yahoo Japan homepage loaded (domcontentloaded state)
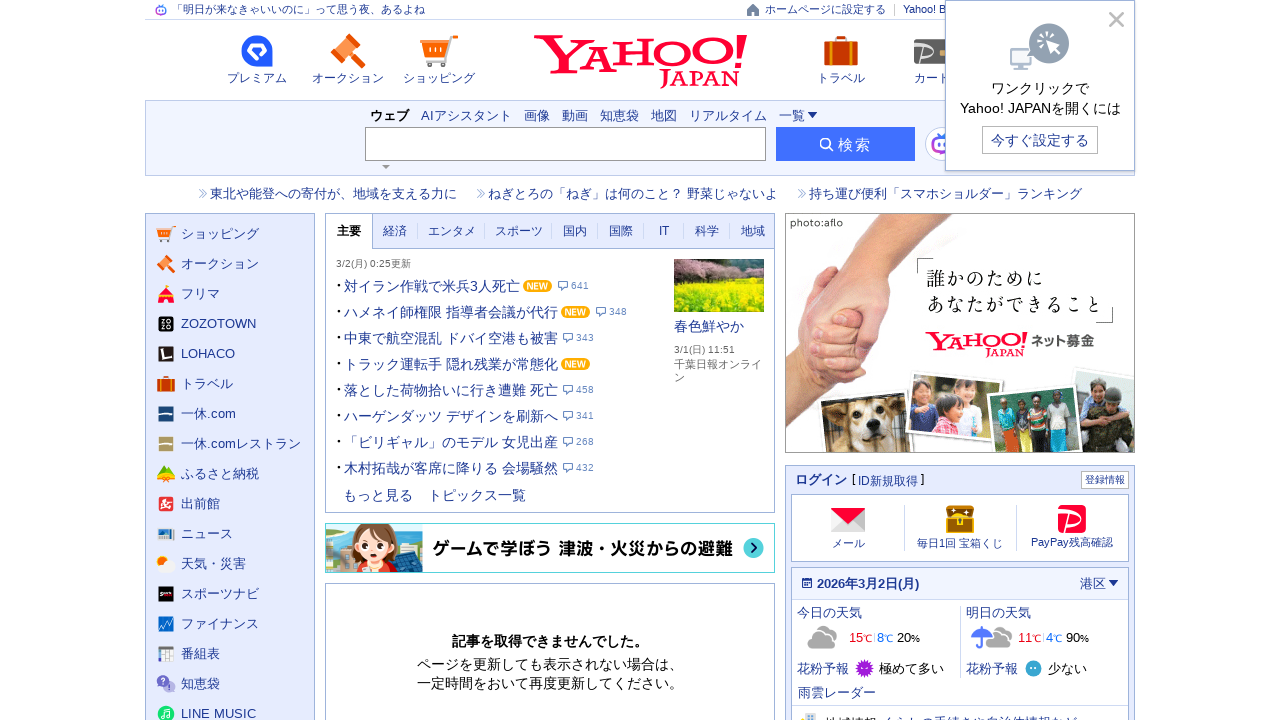

Clicked on ファイナンス (Finance) hyperlink at (230, 624) on a:has-text('ファイナンス')
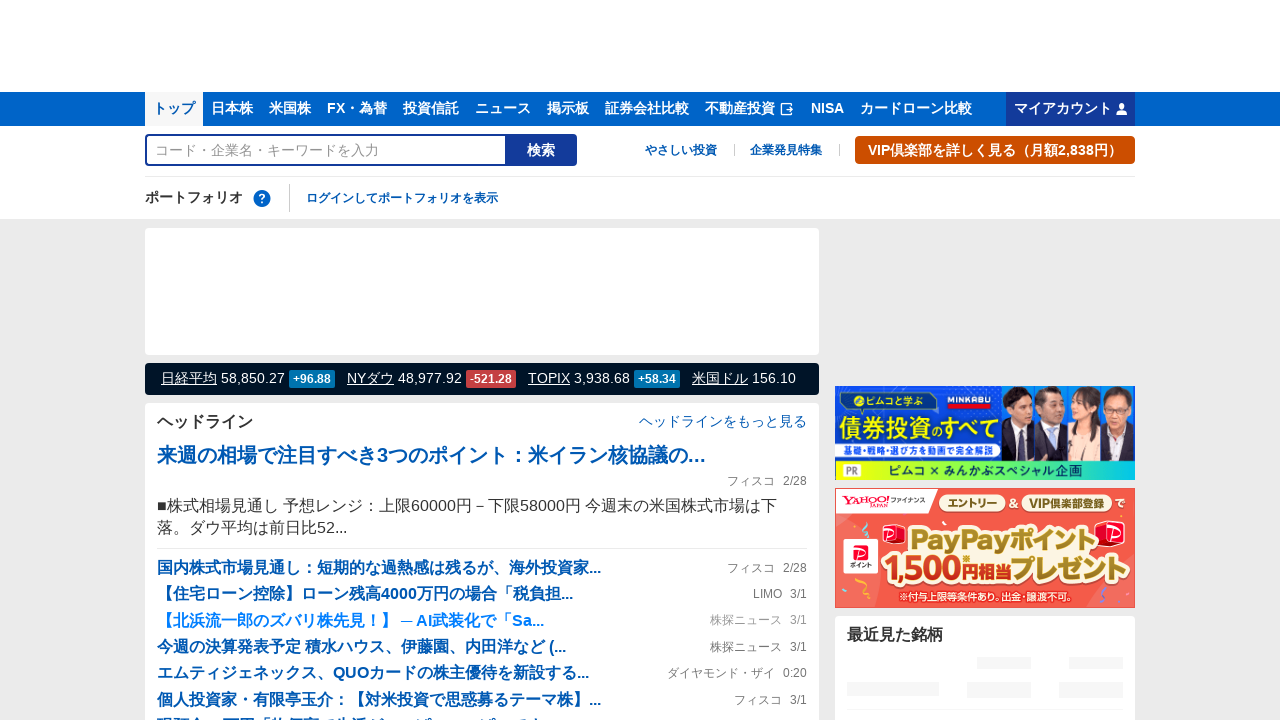

Finance section page fully loaded
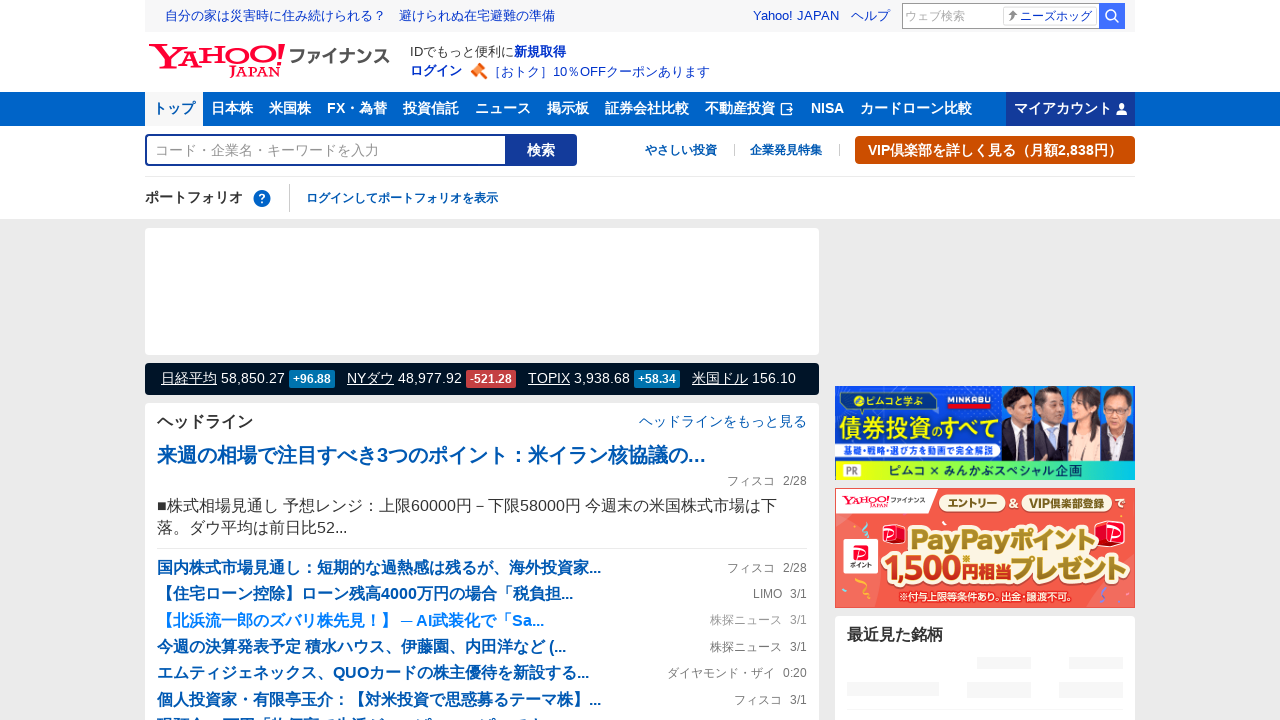

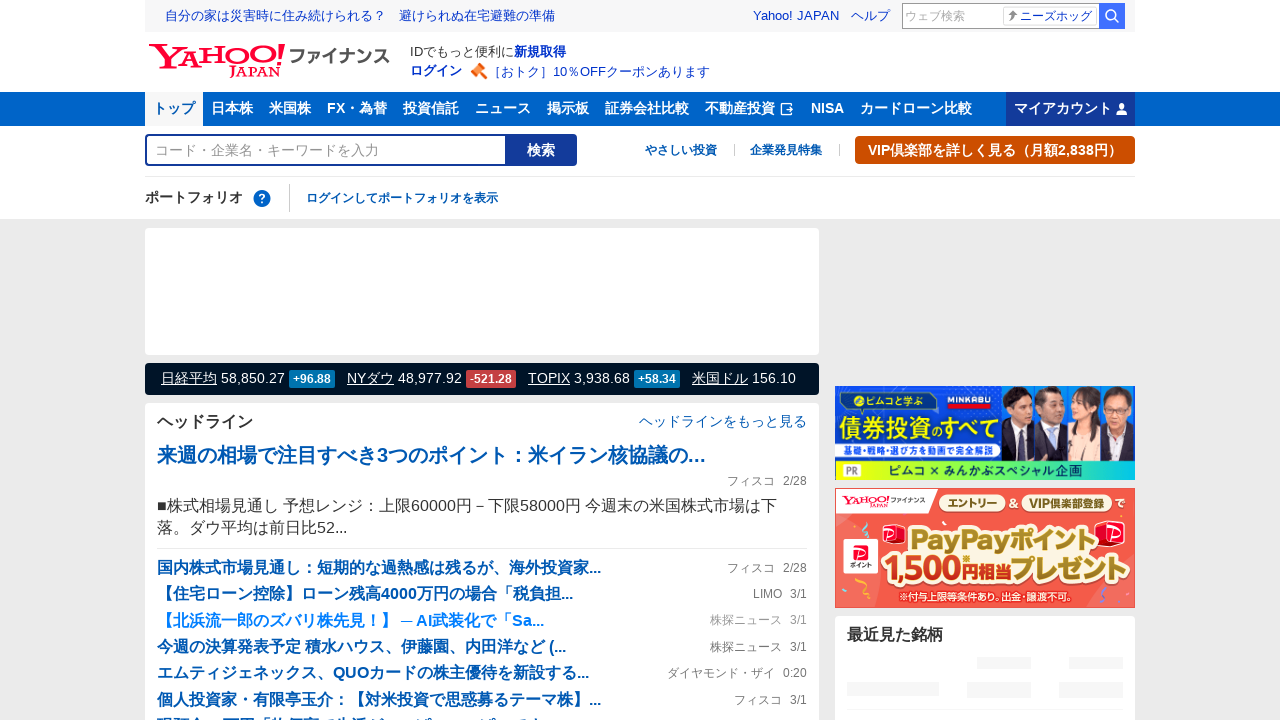